Tests unmarking a completed todo item by unchecking its checkbox.

Starting URL: https://demo.playwright.dev/todomvc/#/

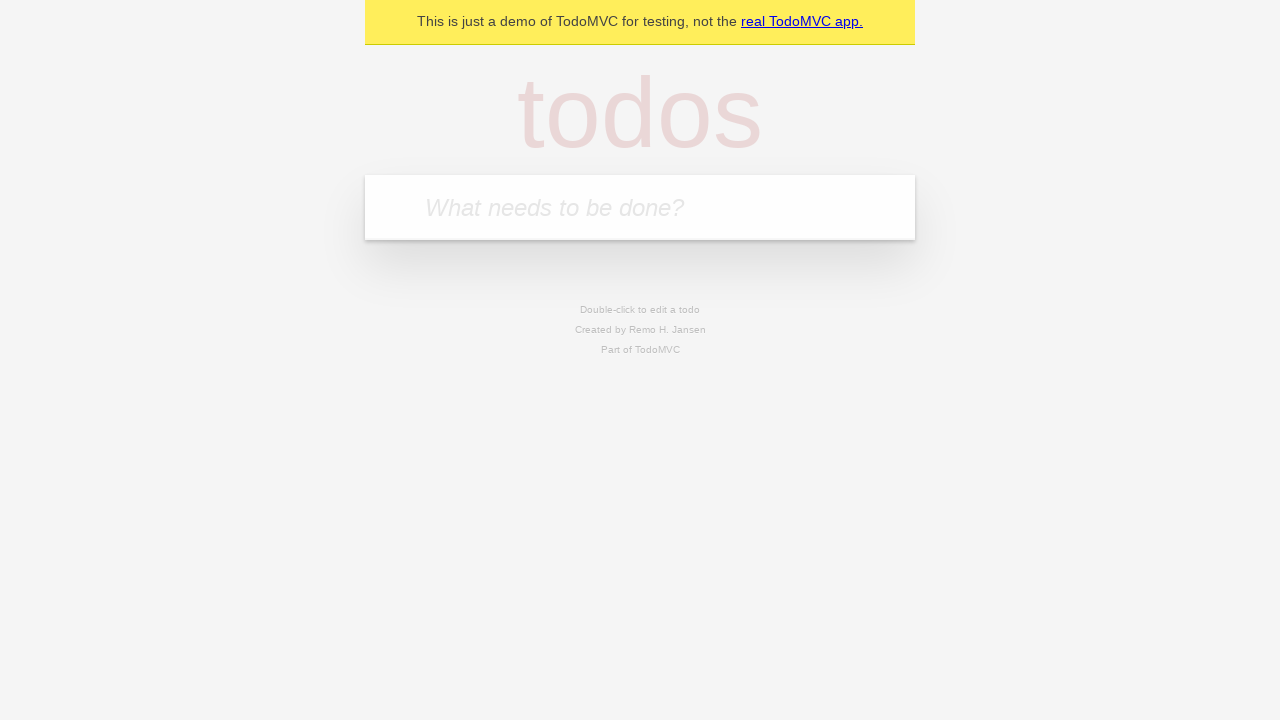

Filled todo input with 'buy some cheese' on internal:attr=[placeholder="What needs to be done?"i]
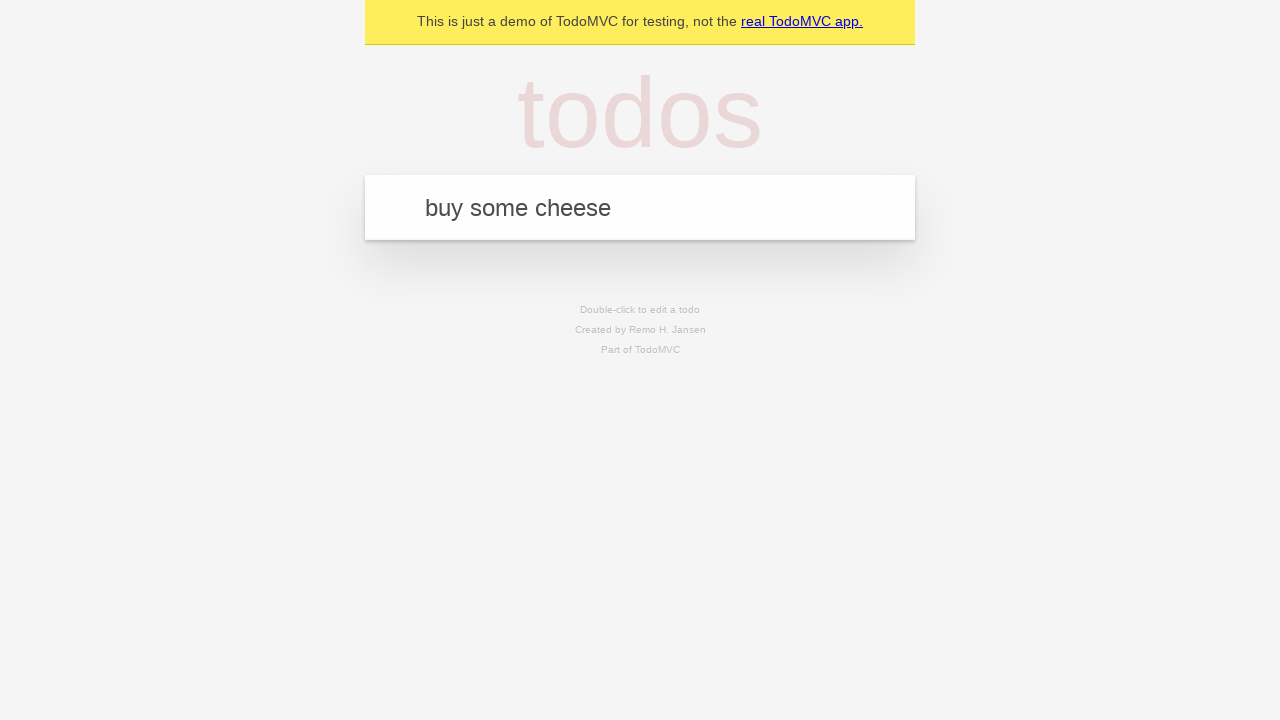

Pressed Enter to add first todo item on internal:attr=[placeholder="What needs to be done?"i]
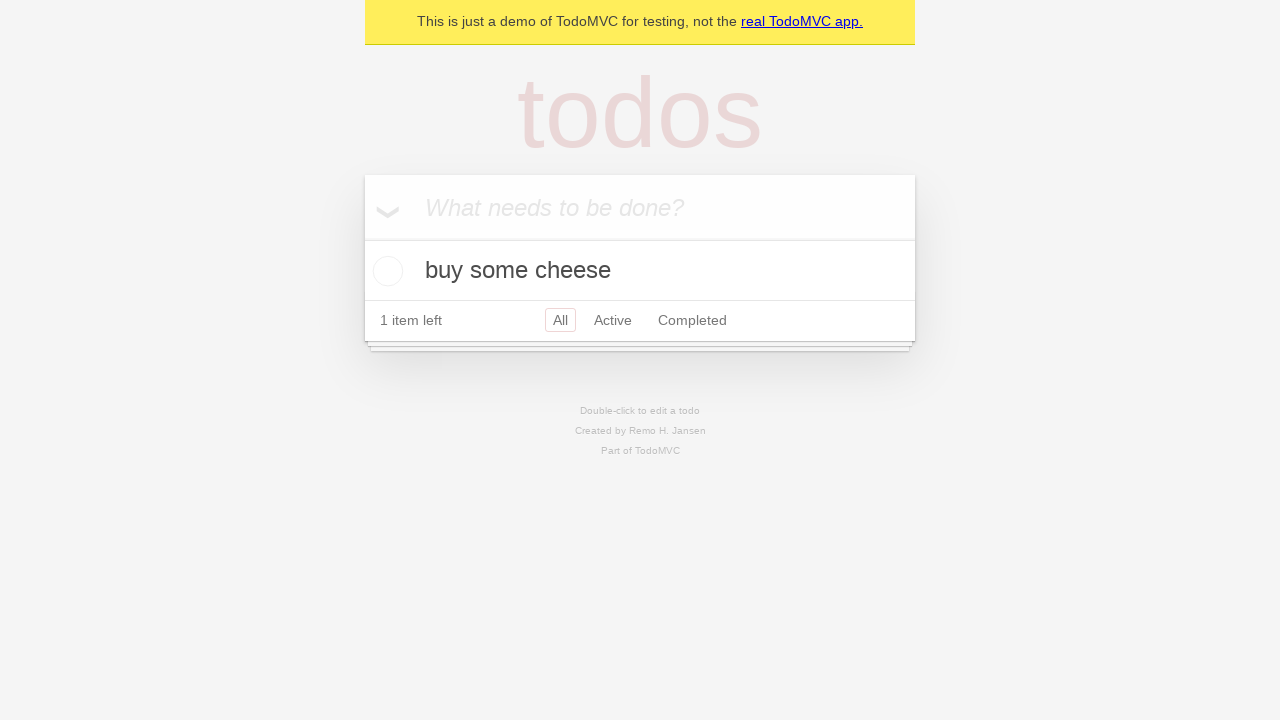

Filled todo input with 'feed the cat' on internal:attr=[placeholder="What needs to be done?"i]
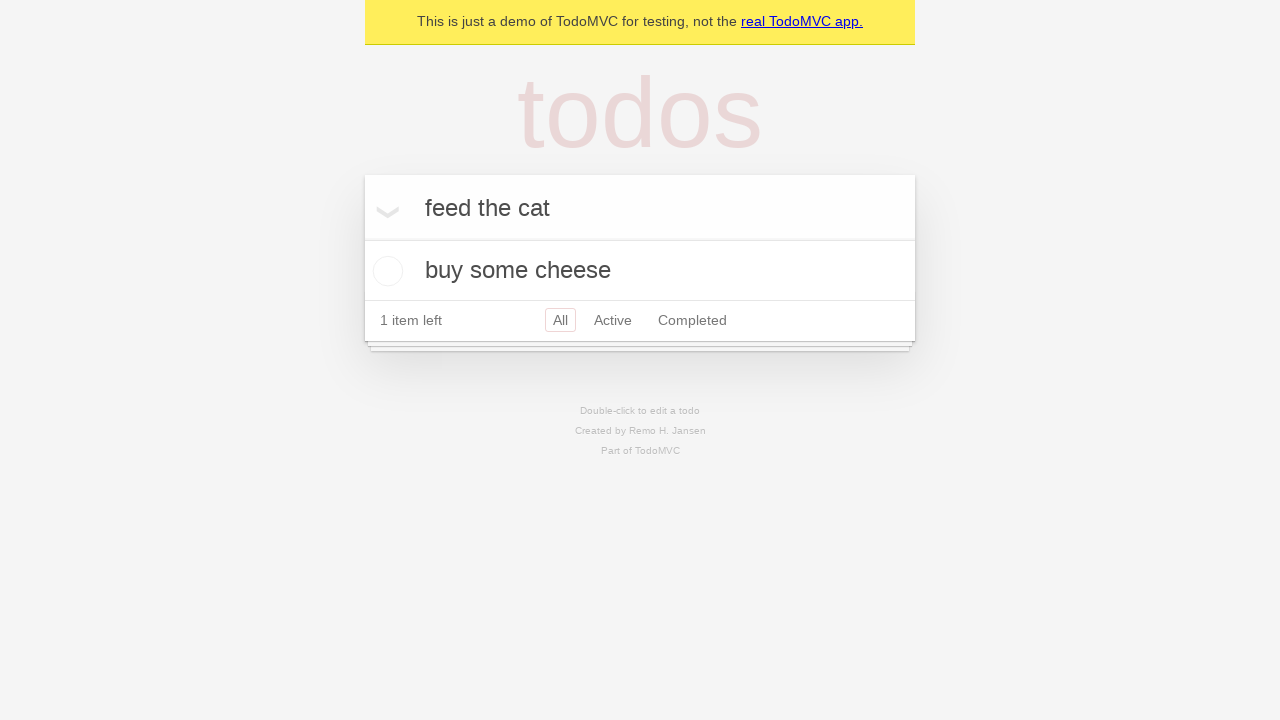

Pressed Enter to add second todo item on internal:attr=[placeholder="What needs to be done?"i]
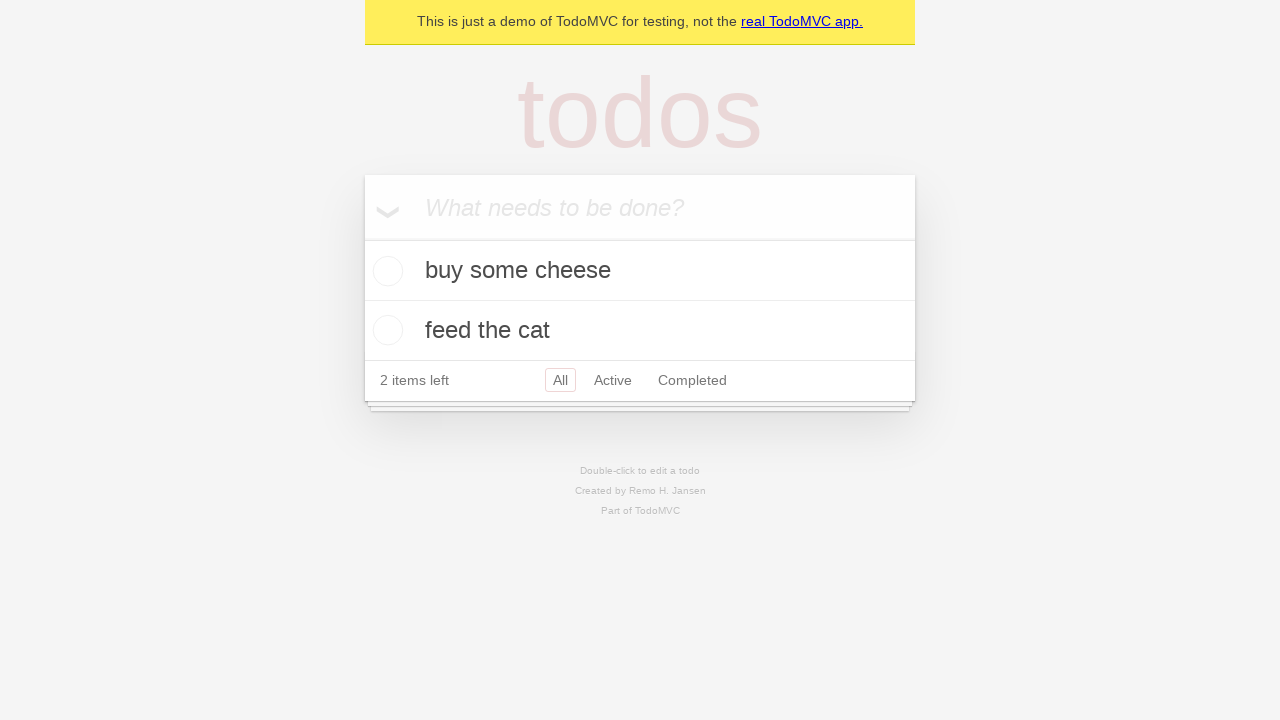

Checked the first todo item checkbox to mark as complete at (385, 271) on internal:testid=[data-testid="todo-item"s] >> nth=0 >> internal:role=checkbox
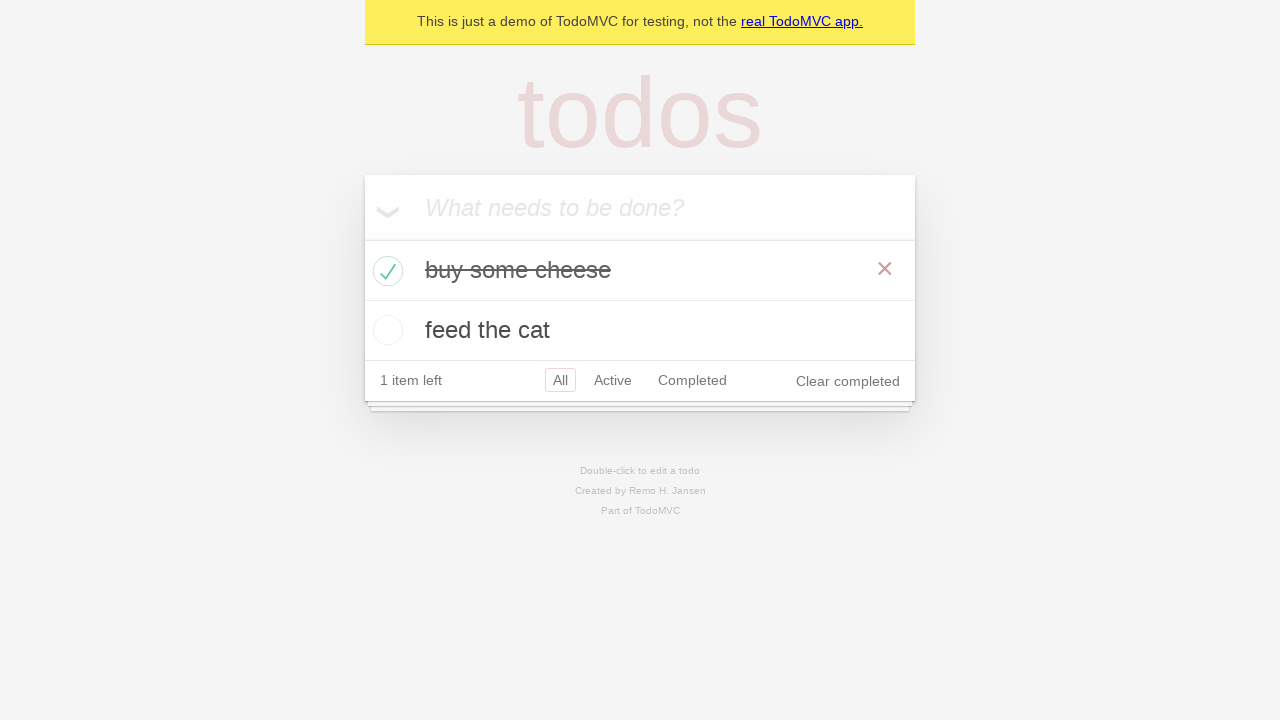

Unchecked the first todo item checkbox to mark as incomplete at (385, 271) on internal:testid=[data-testid="todo-item"s] >> nth=0 >> internal:role=checkbox
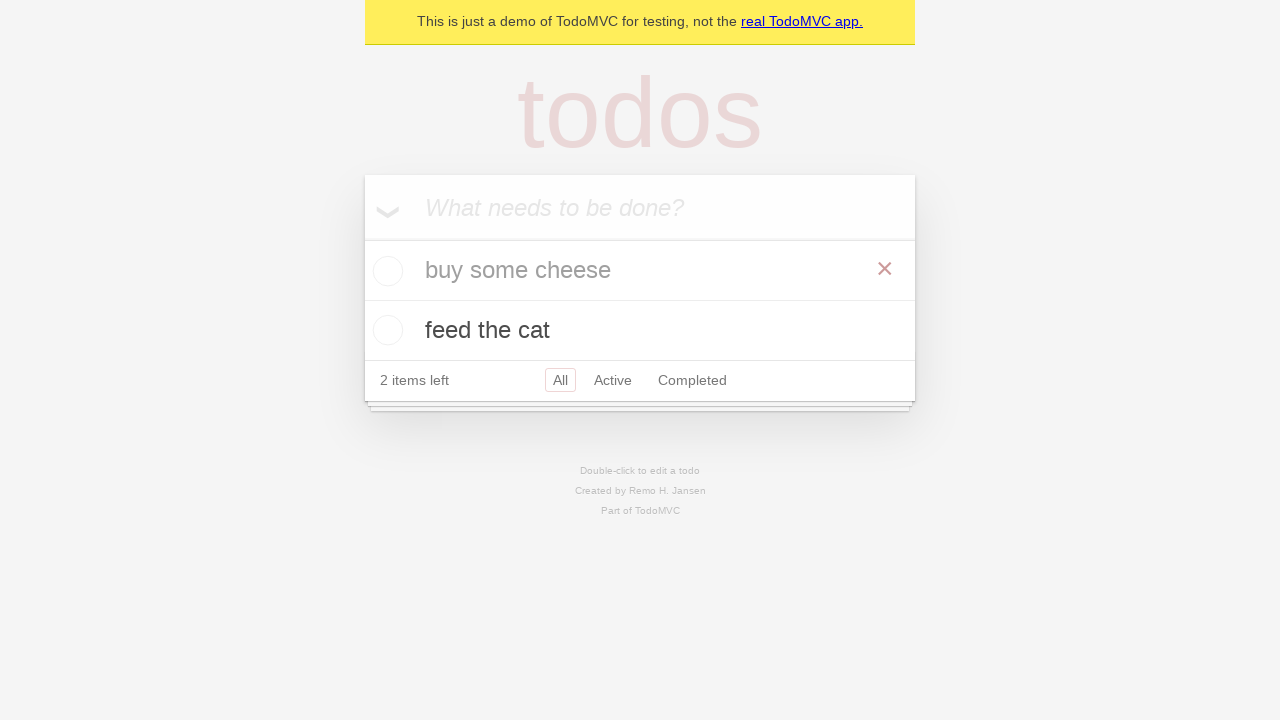

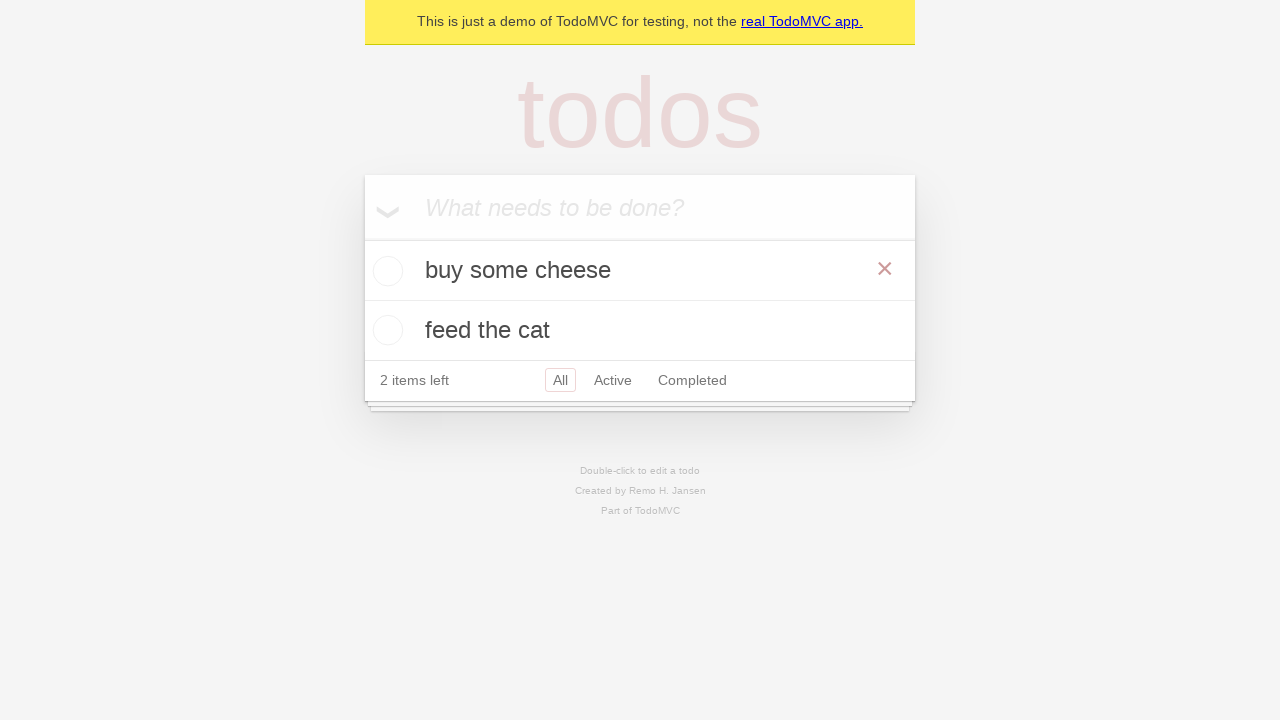